Tests the landing page by verifying CTA links for "find work" and "post job" are visible and navigate to the app, and checks that the header logo link is properly configured

Starting URL: https://quickgig.ph

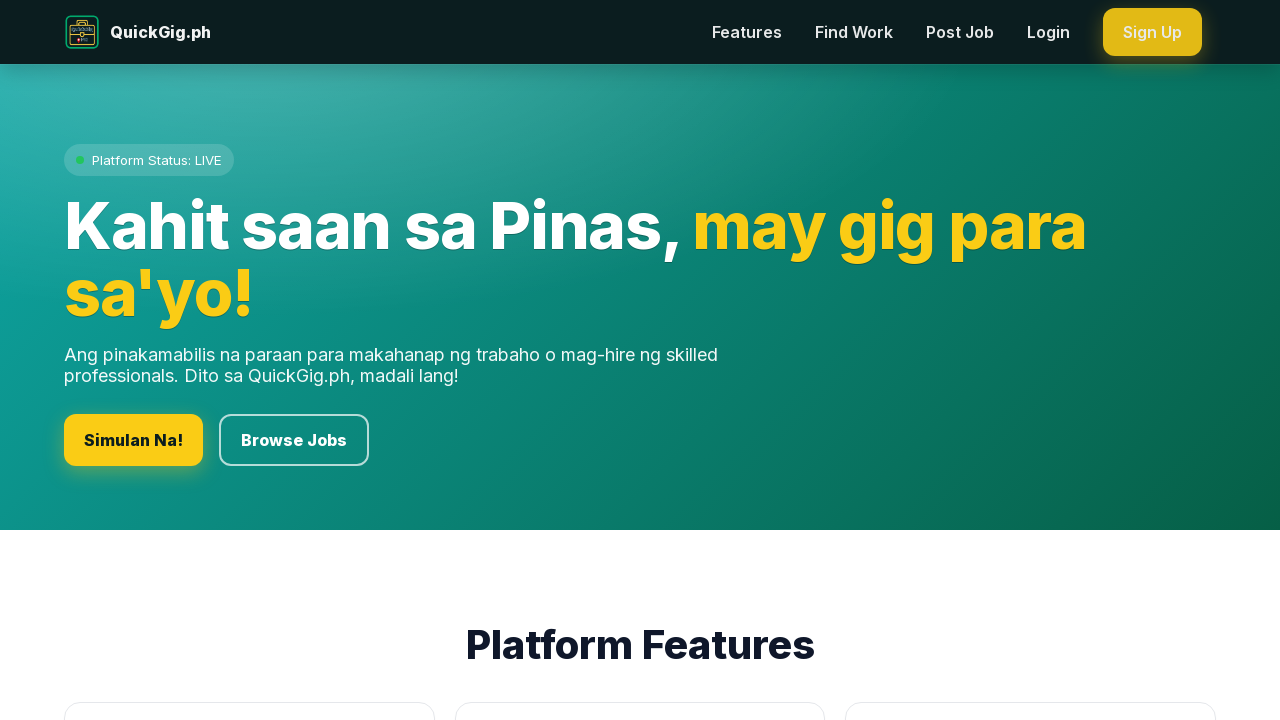

Set viewport size to 1280x900
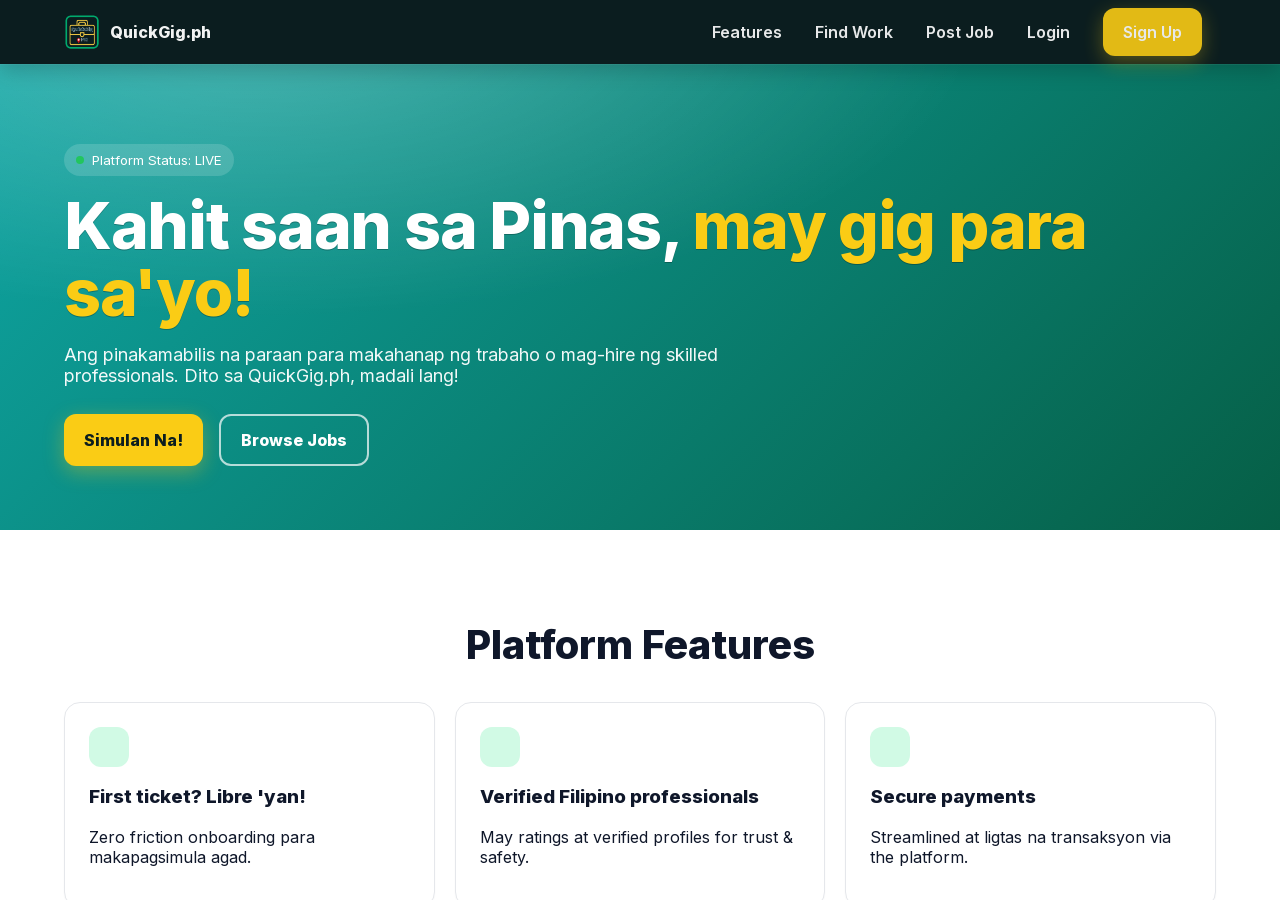

Located 'find work' CTA link
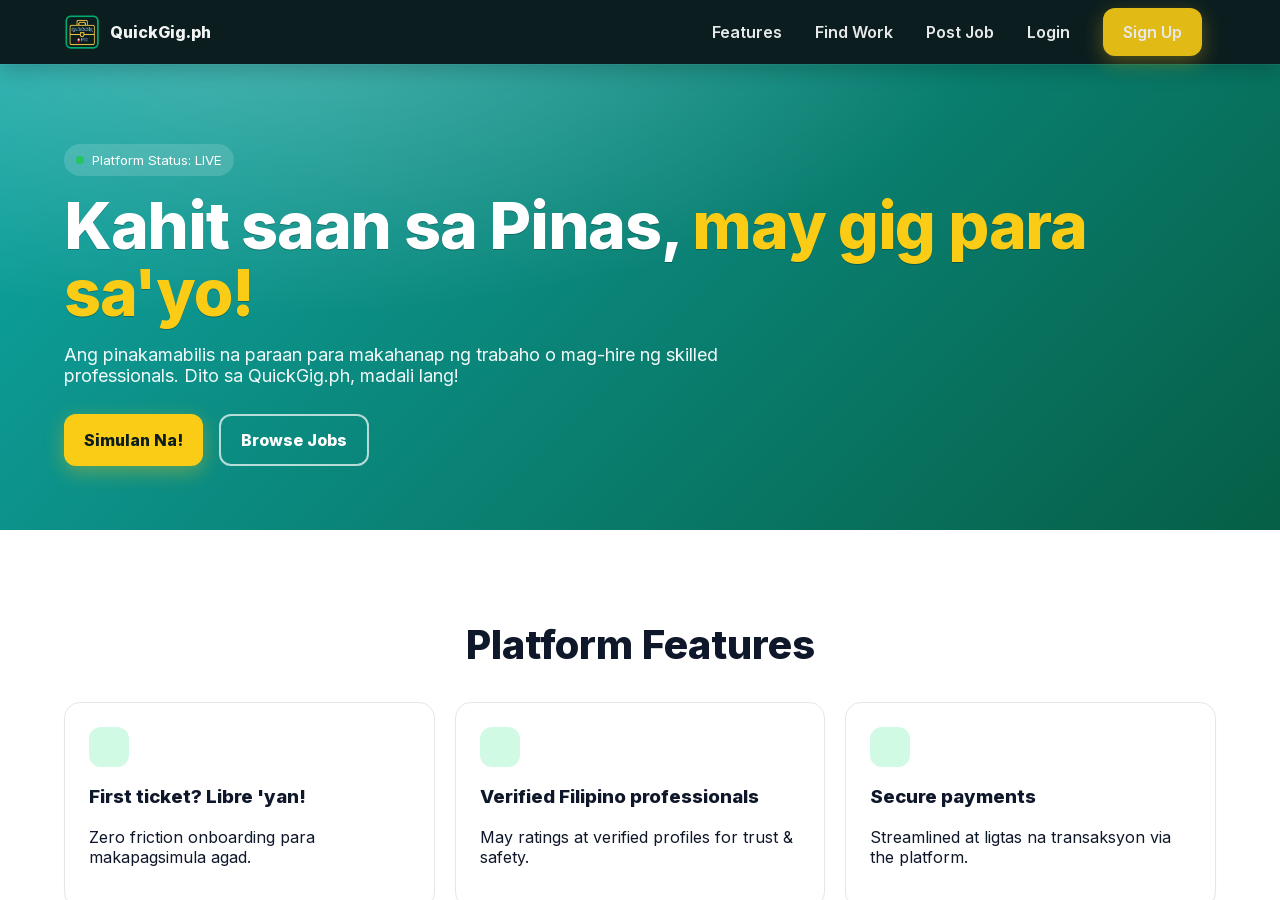

'Find work' CTA link is visible
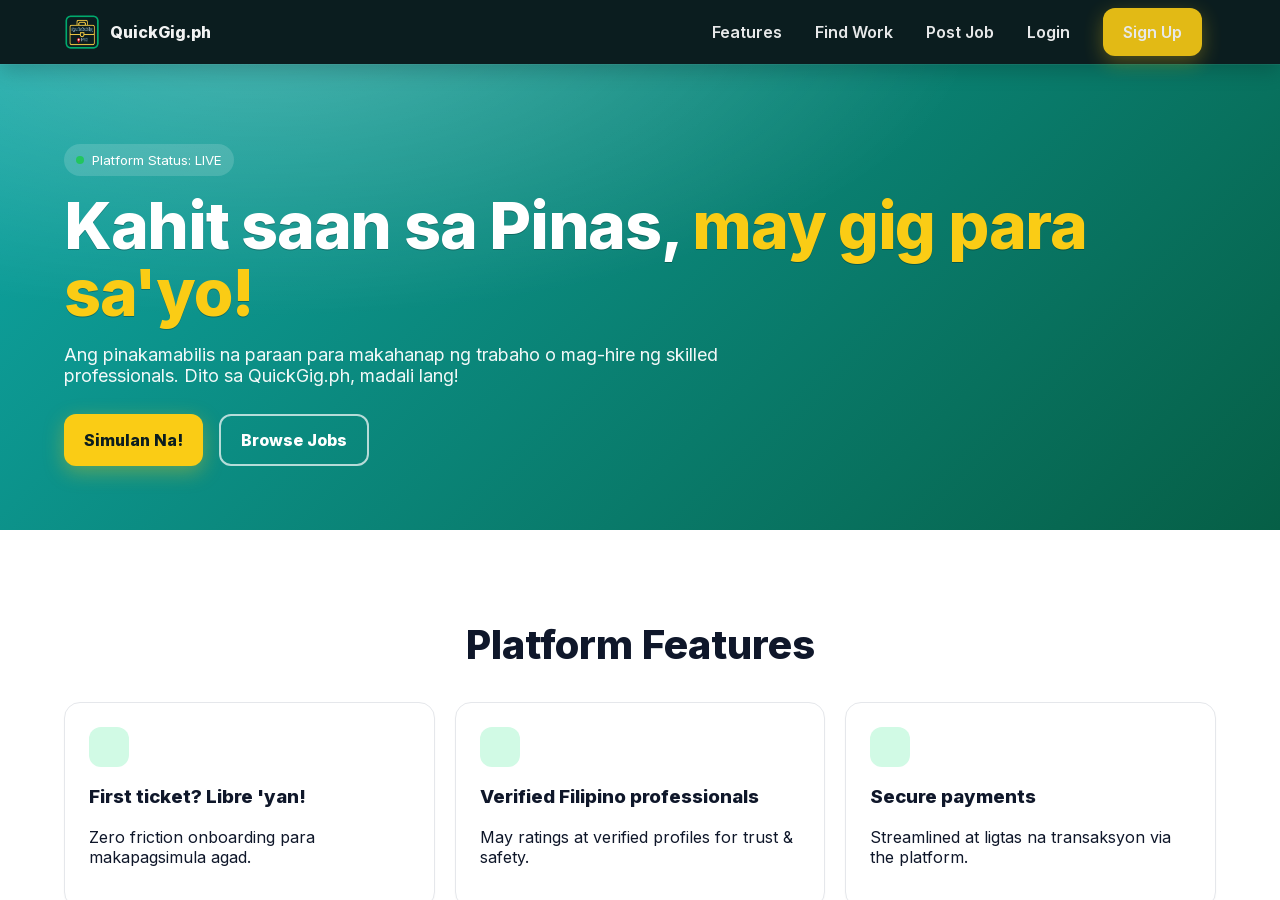

Clicked 'find work' CTA link at (854, 32) on internal:role=link[name="find work"i] >> internal:or="internal:role=link[name=\"
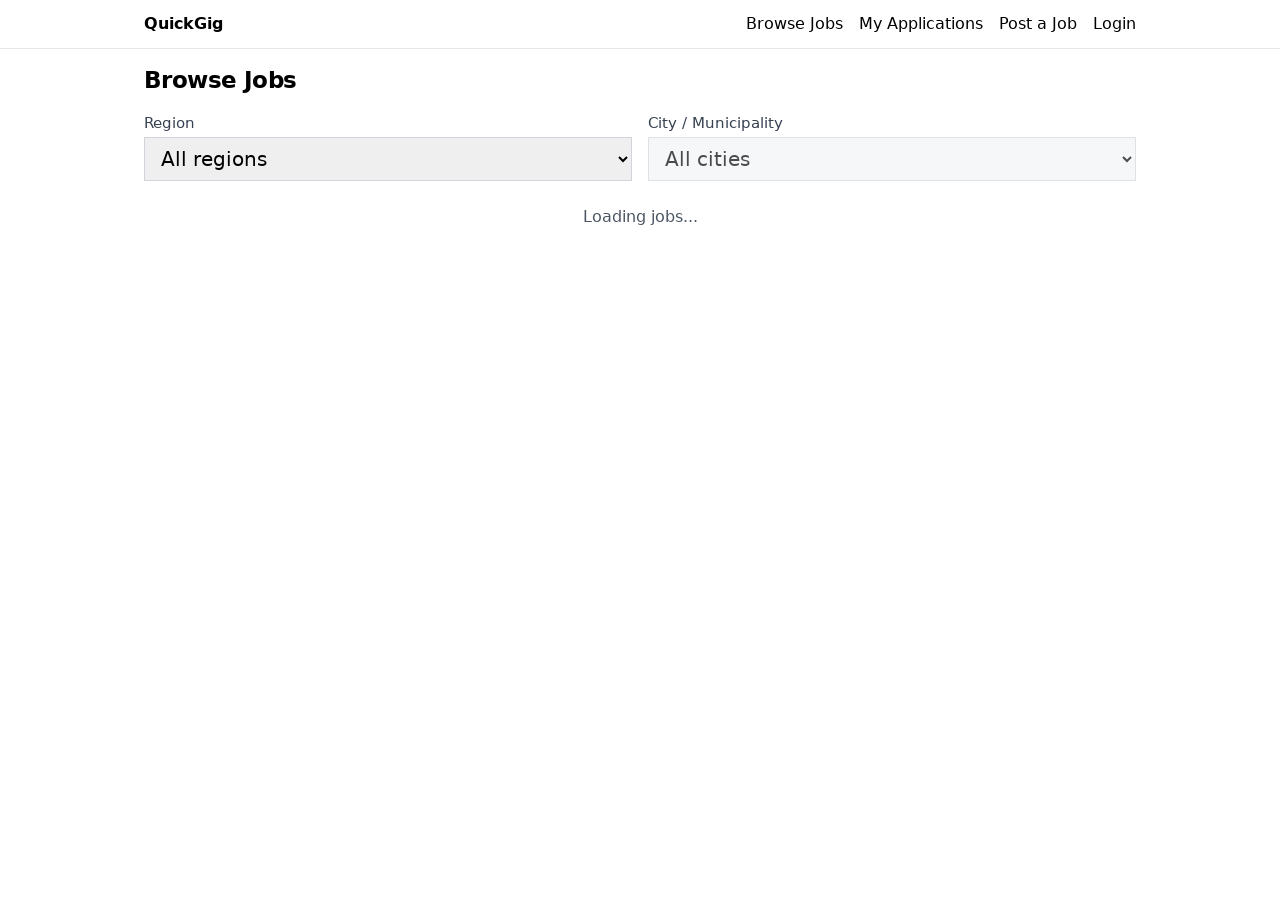

Navigated to app.quickgig.ph after clicking 'find work'
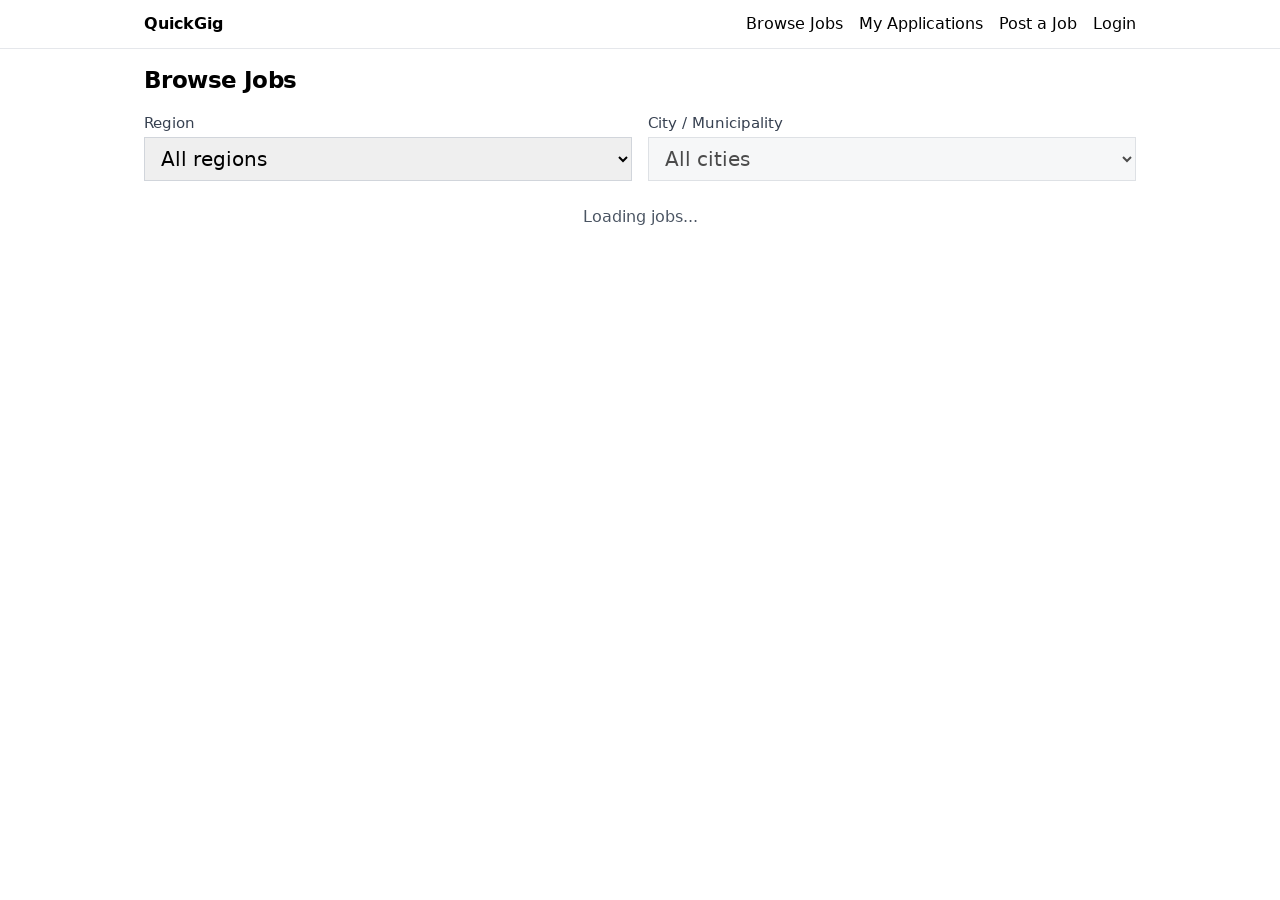

Navigated back to landing page
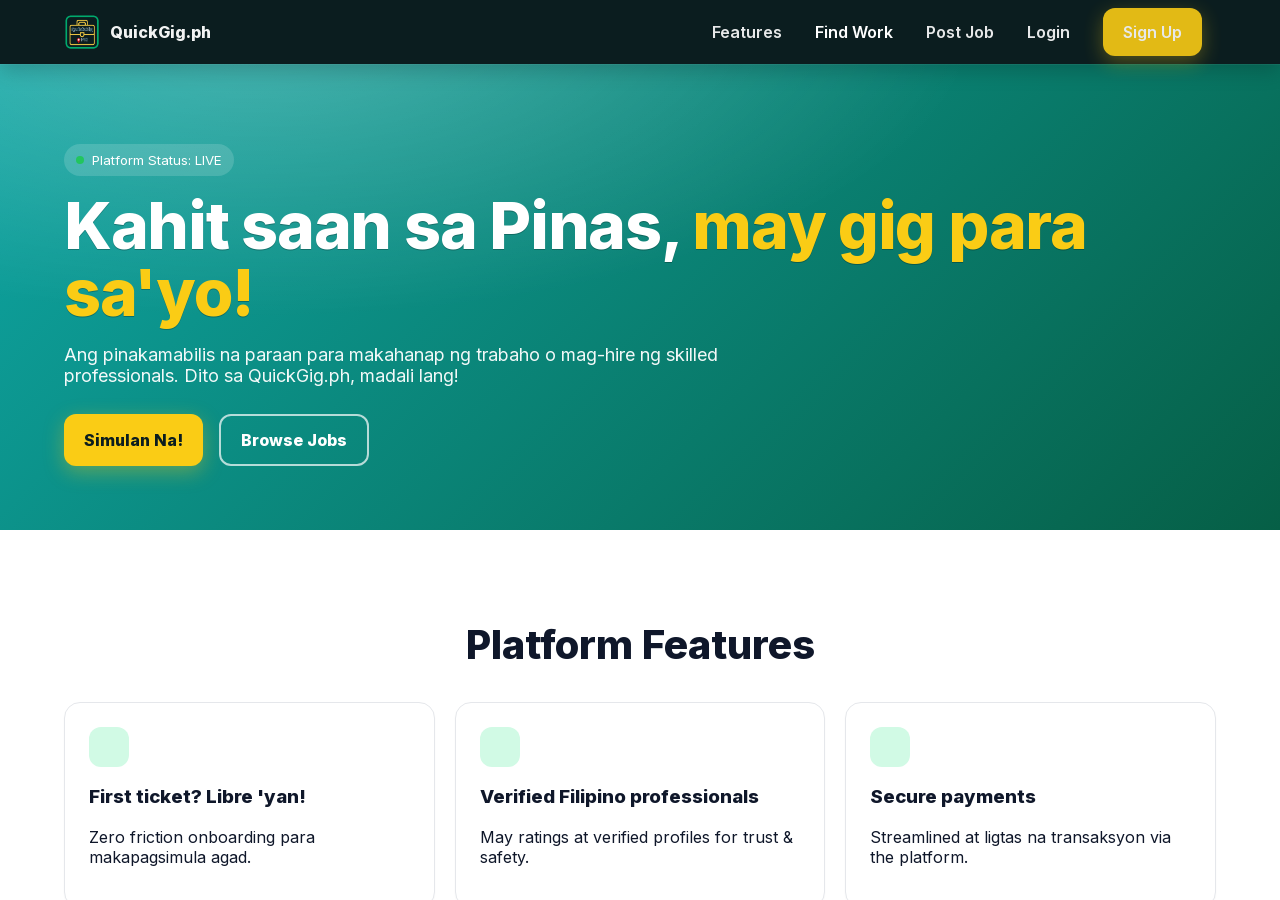

Located 'post job' CTA link
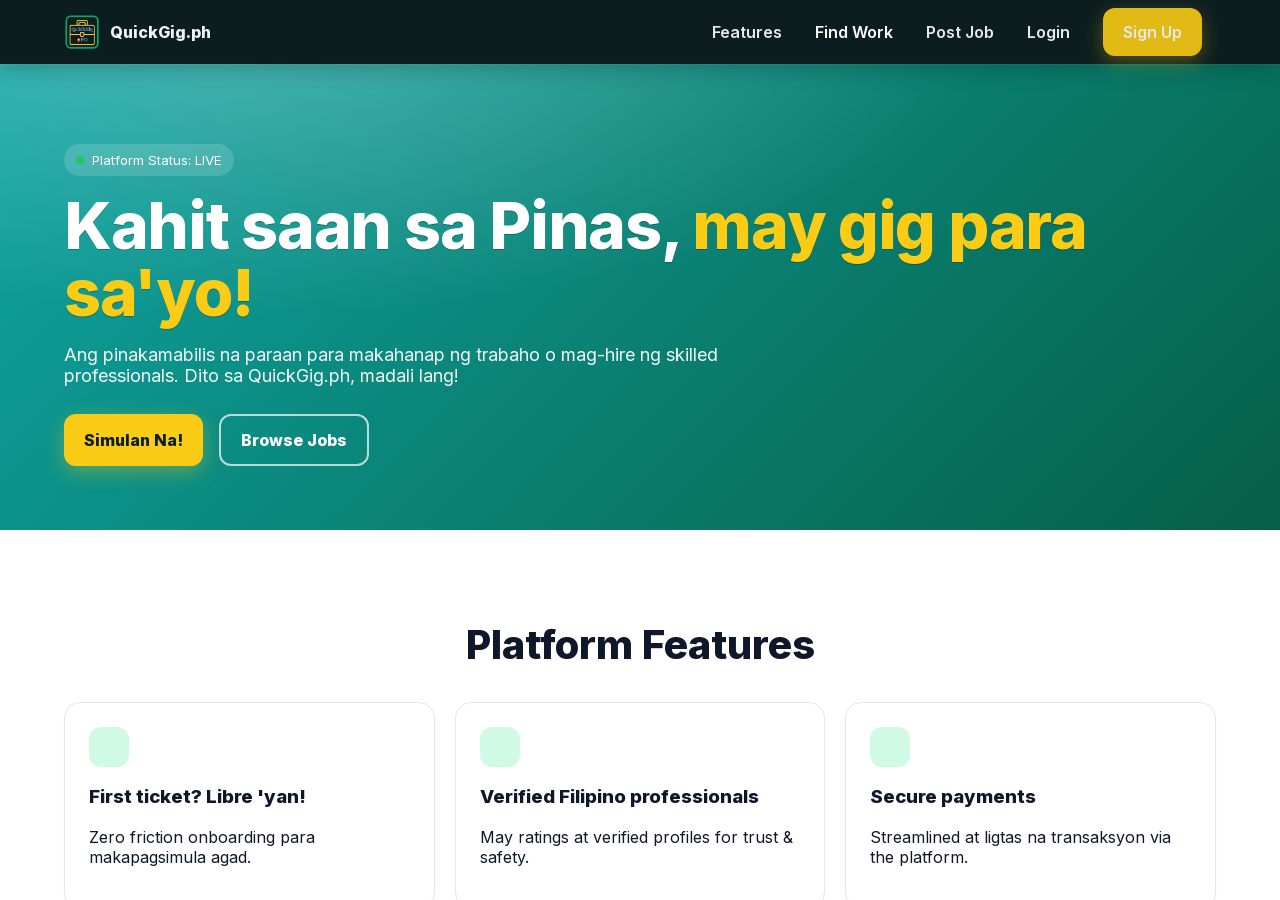

'Post job' CTA link is visible
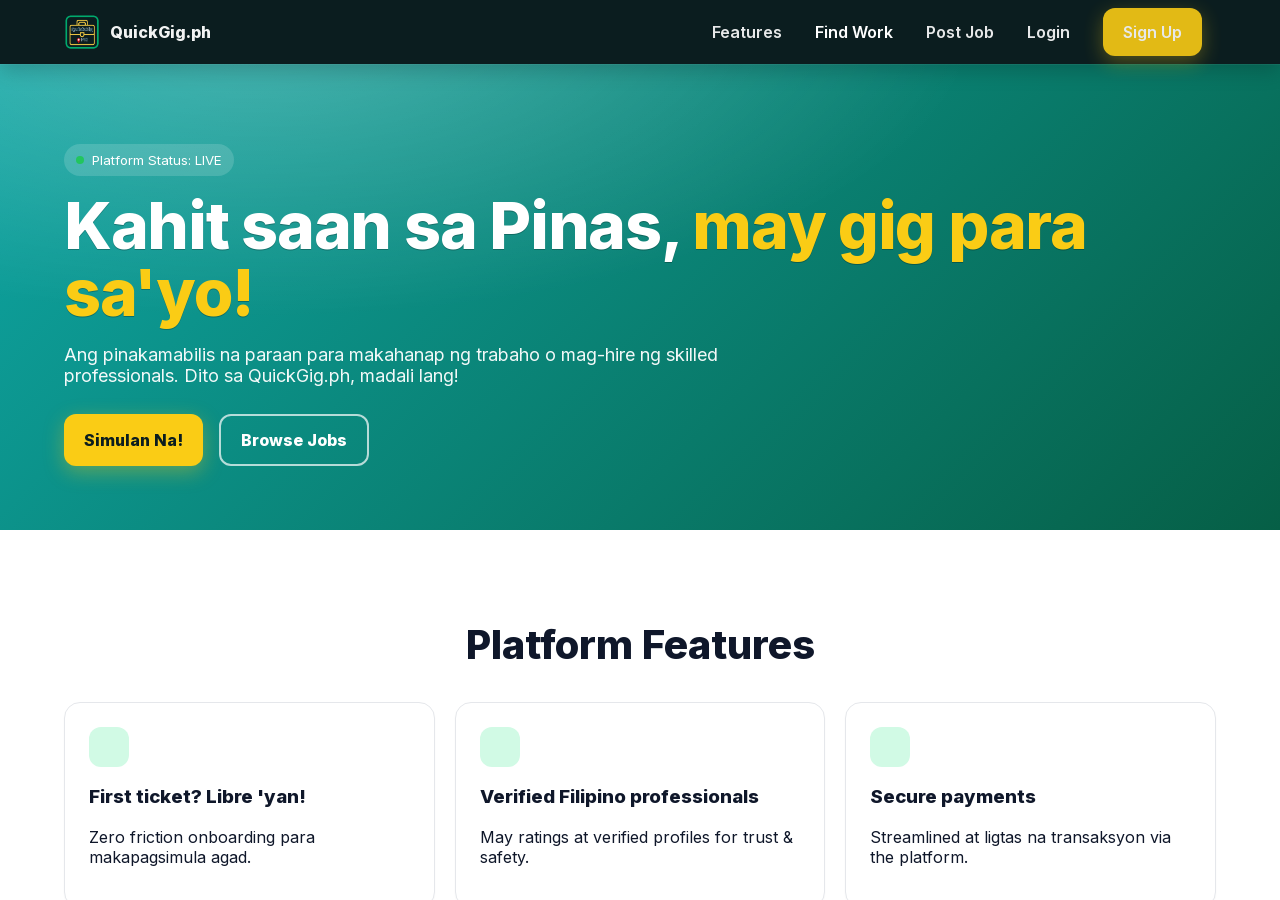

Clicked 'post job' CTA link at (960, 32) on internal:role=link[name="post job"i] >> nth=0
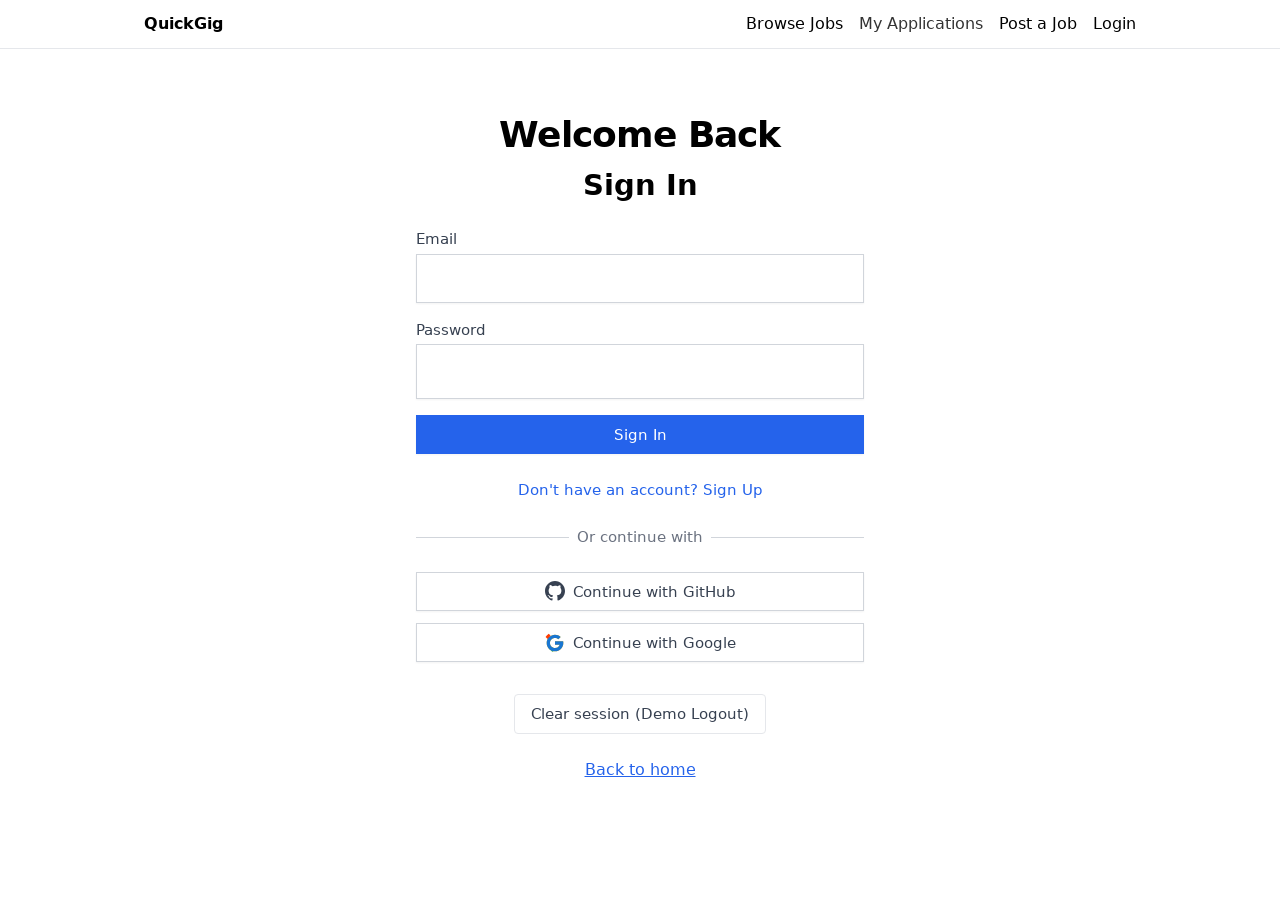

Navigated to app.quickgig.ph after clicking 'post job'
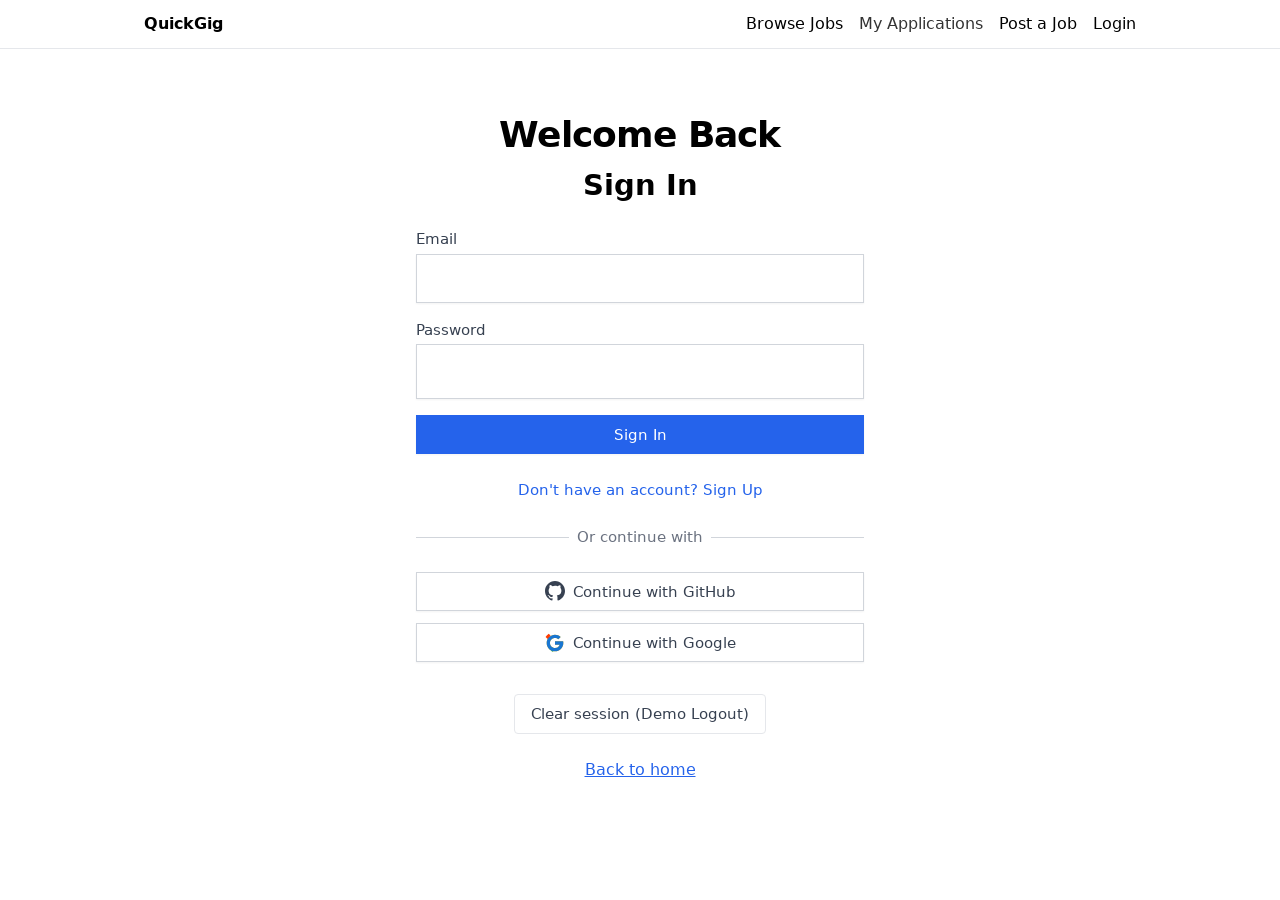

Navigated back to landing page
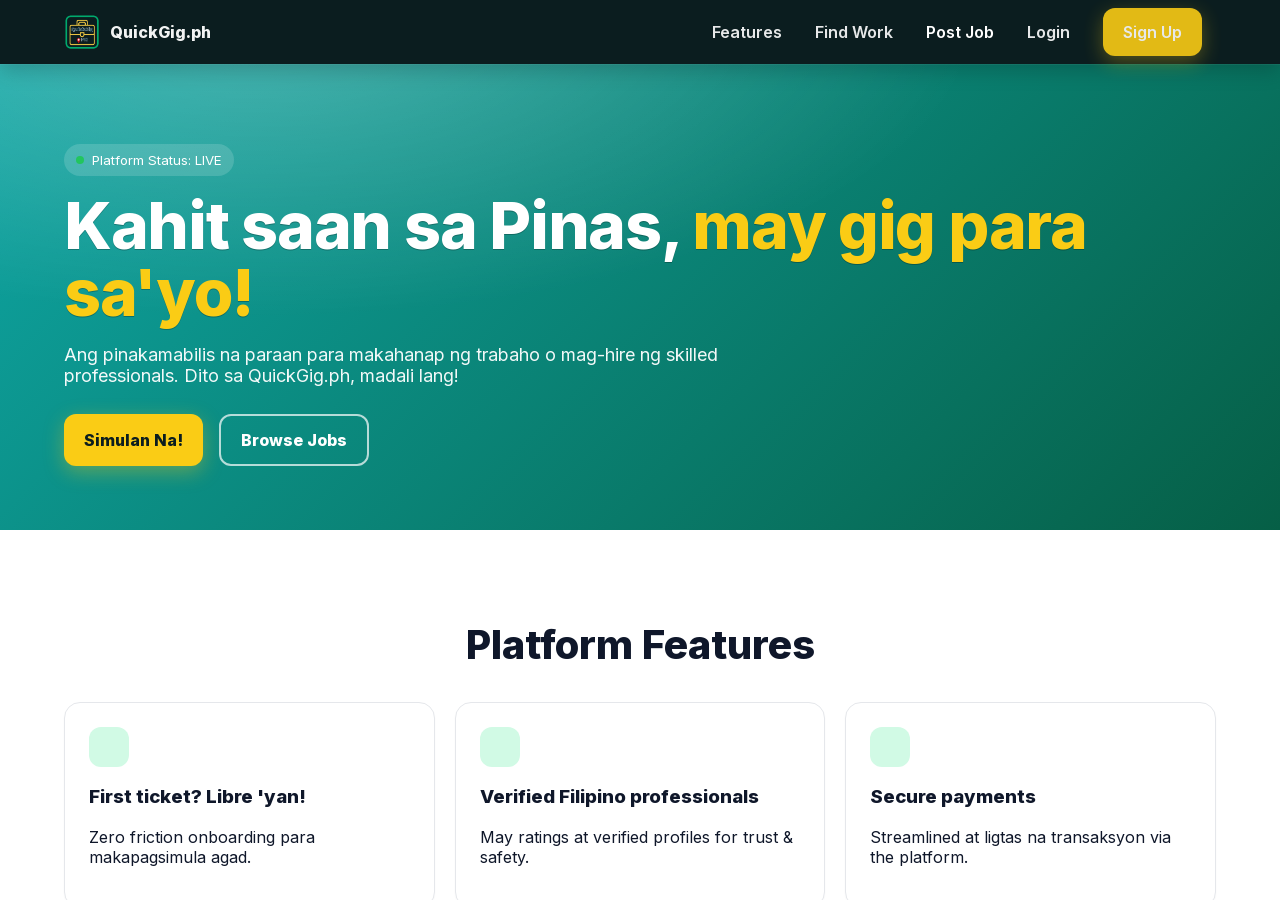

Located header logo link
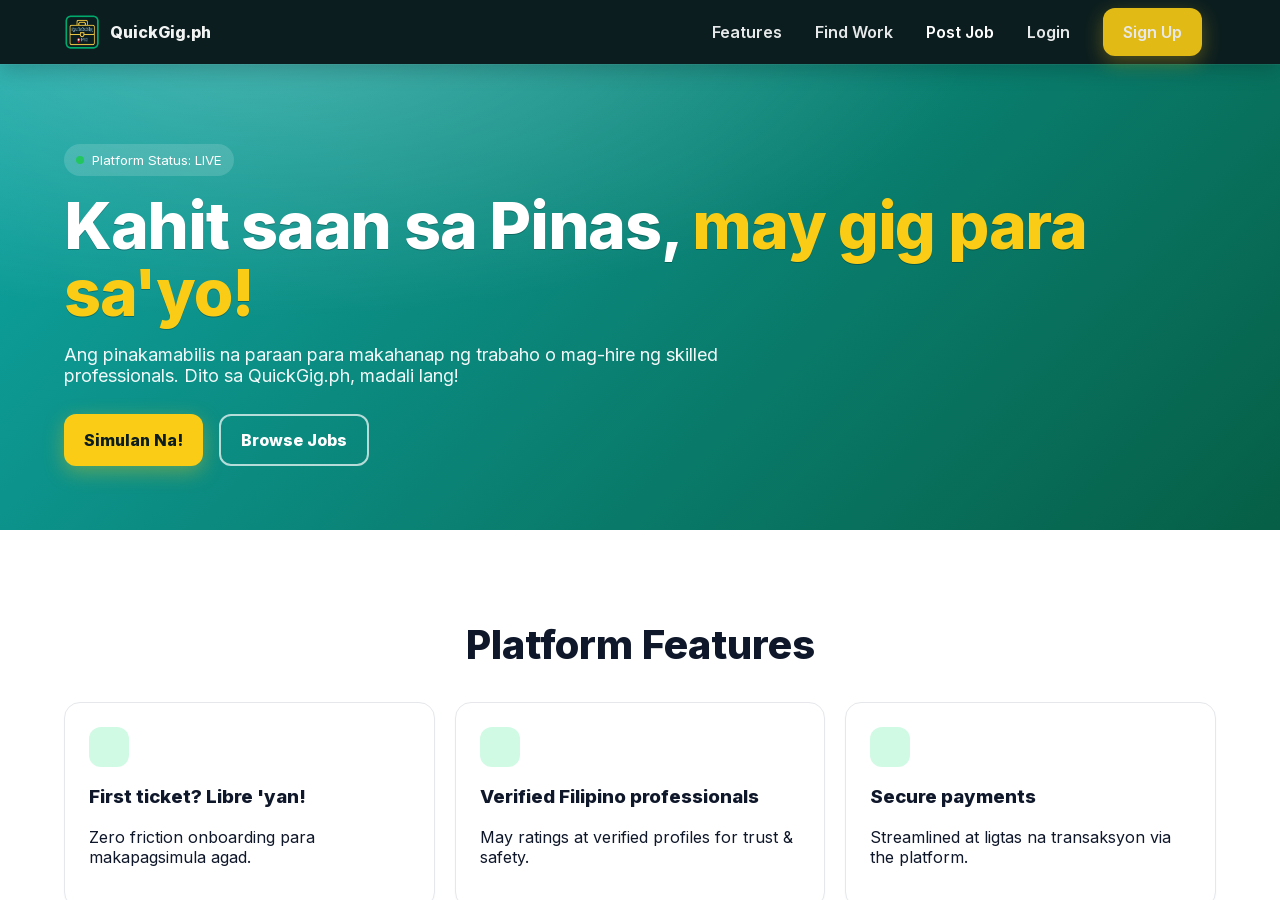

Header logo link is visible
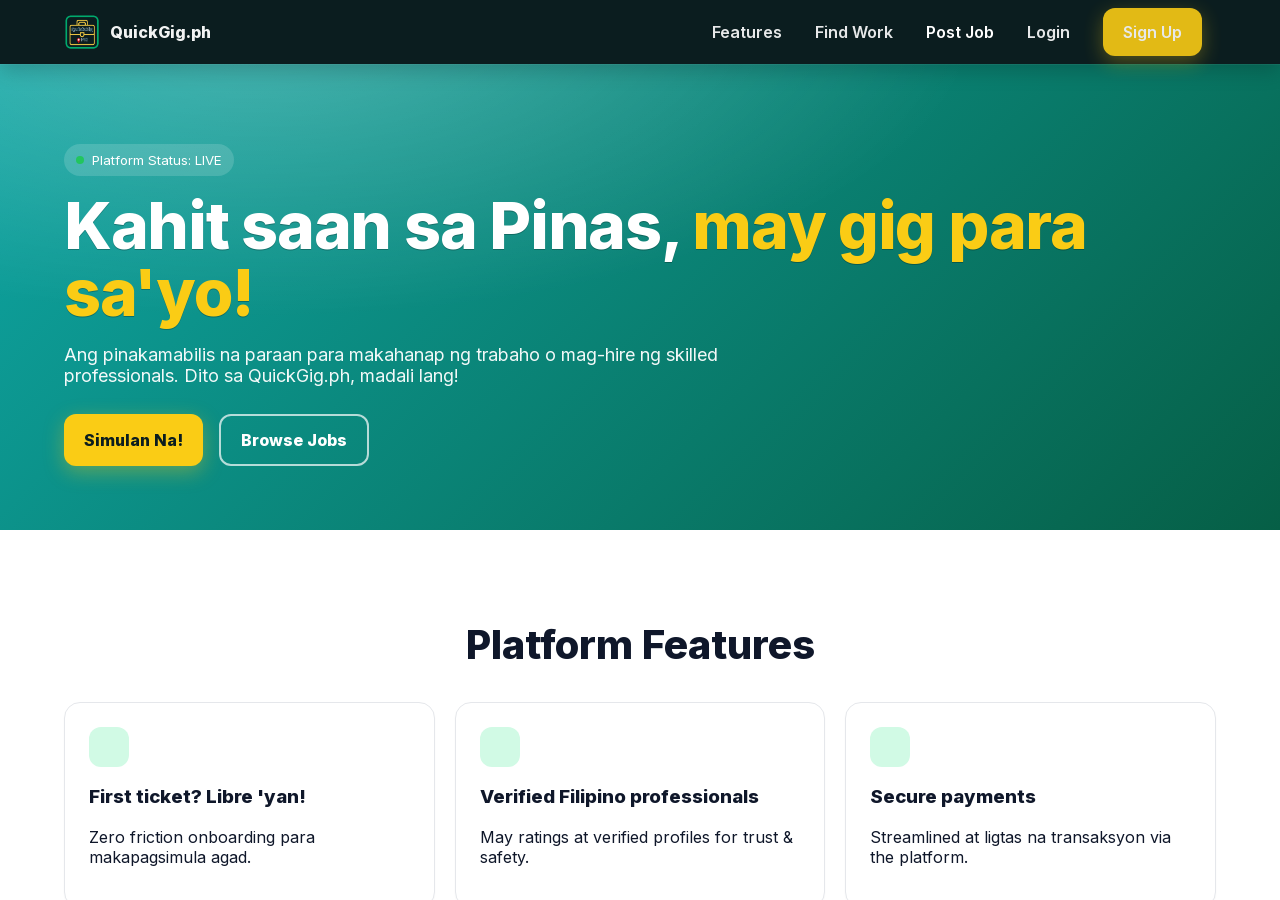

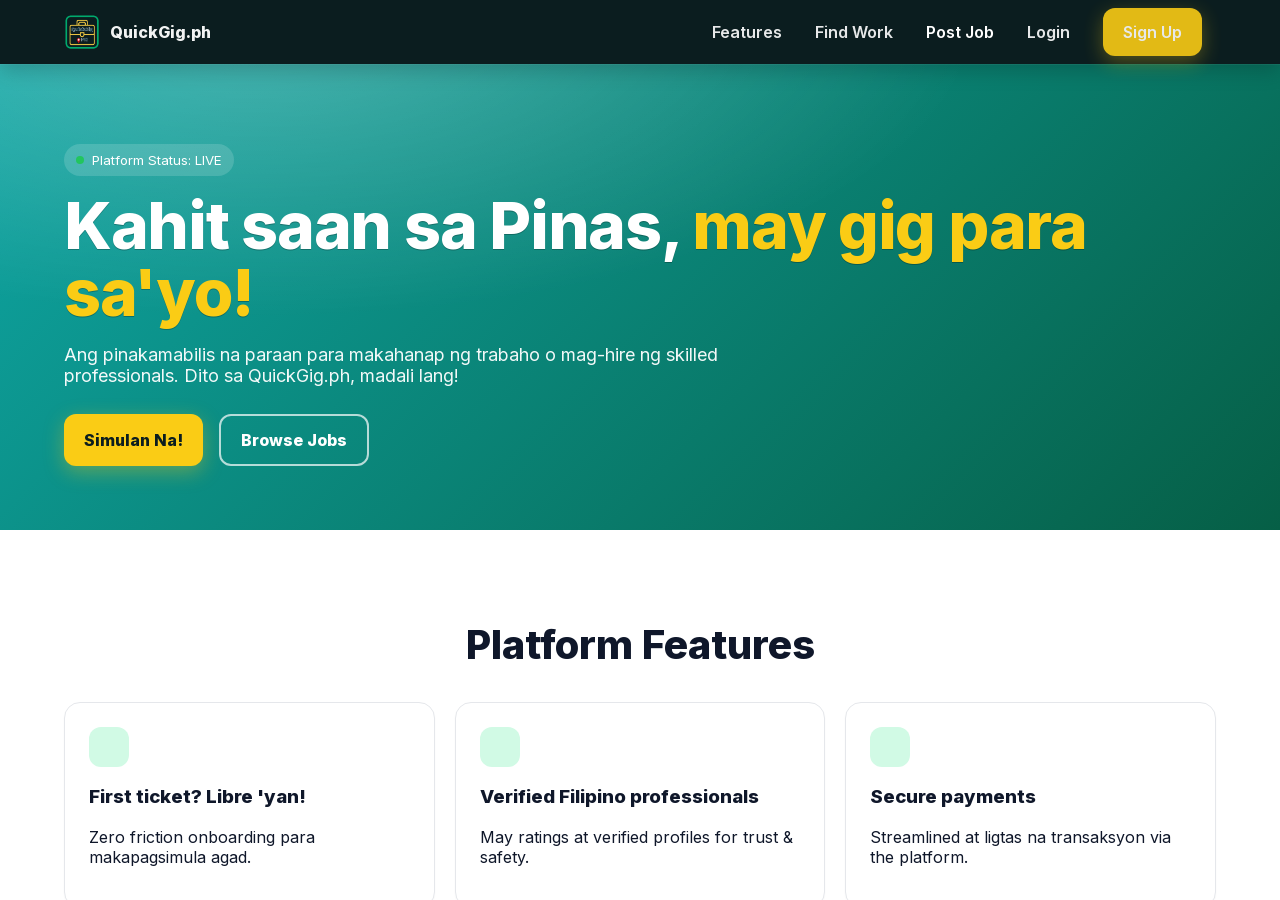